Tests interaction with show/hide functionality by hiding a text field, setting its value using JavaScript, and then showing it again

Starting URL: https://www.rahulshettyacademy.com/AutomationPractice/

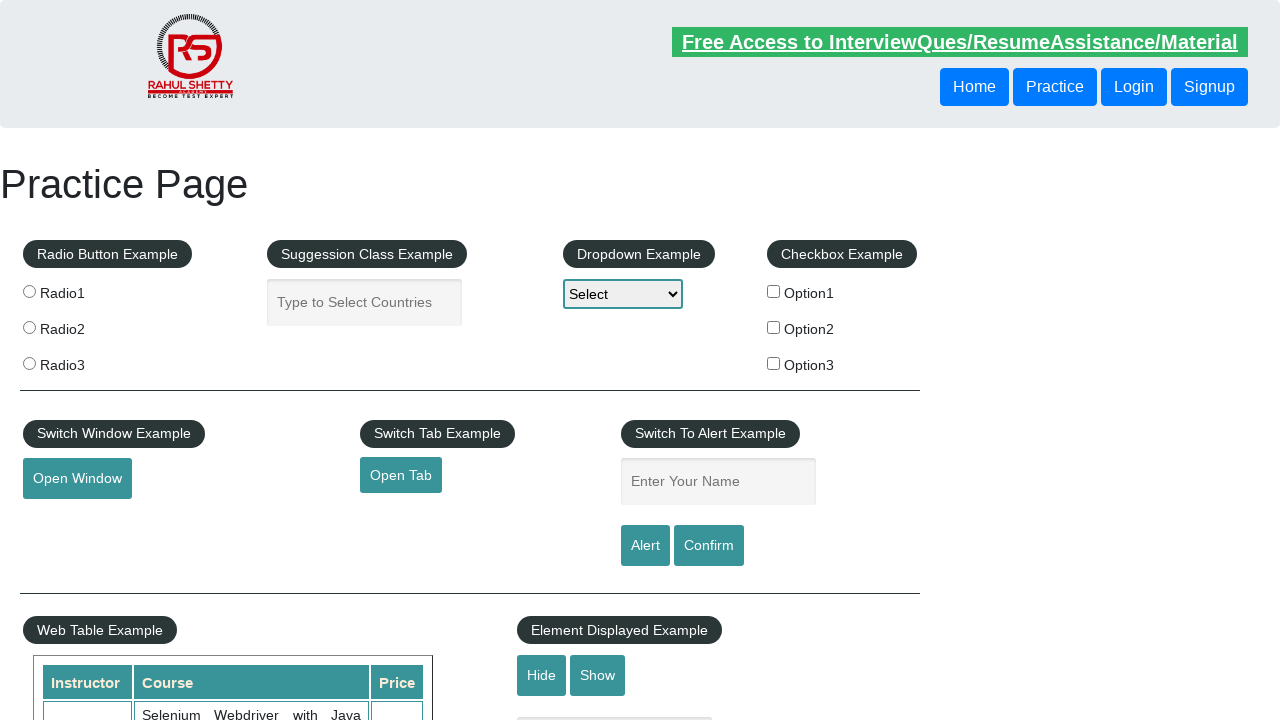

Scrolled to 'Element Displayed Example' section
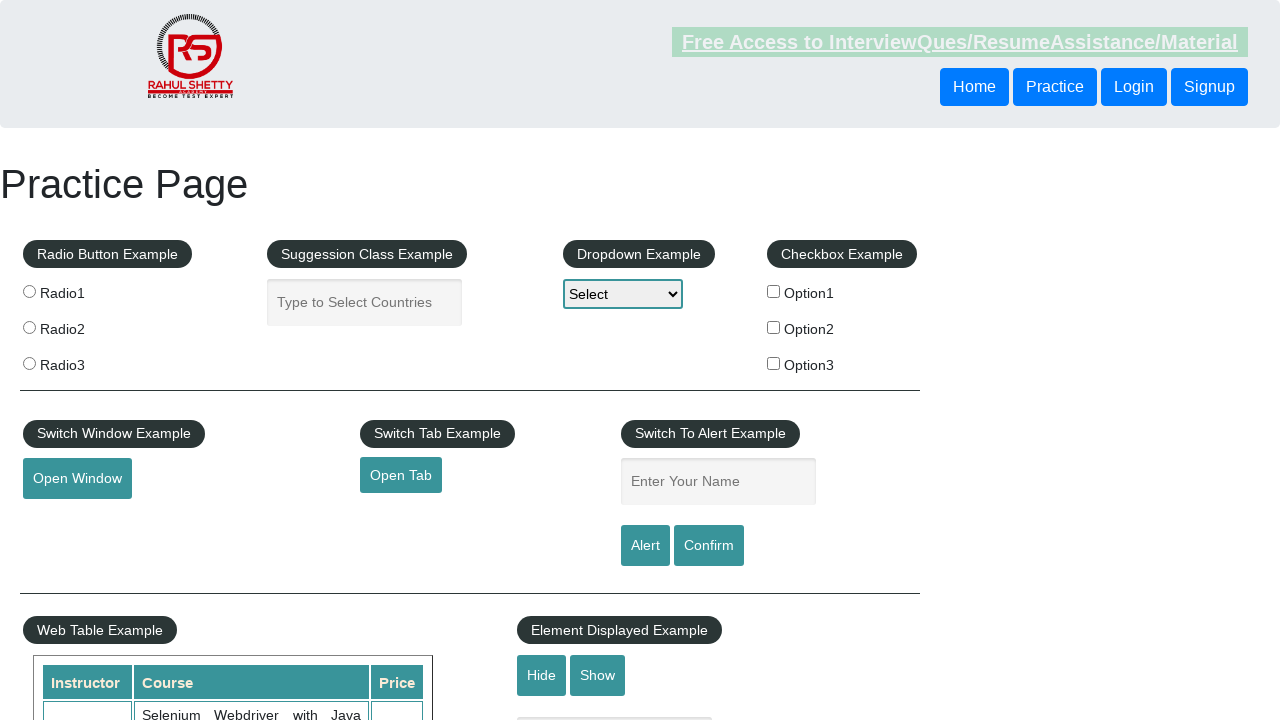

Clicked hide button to hide text field at (542, 675) on #hide-textbox
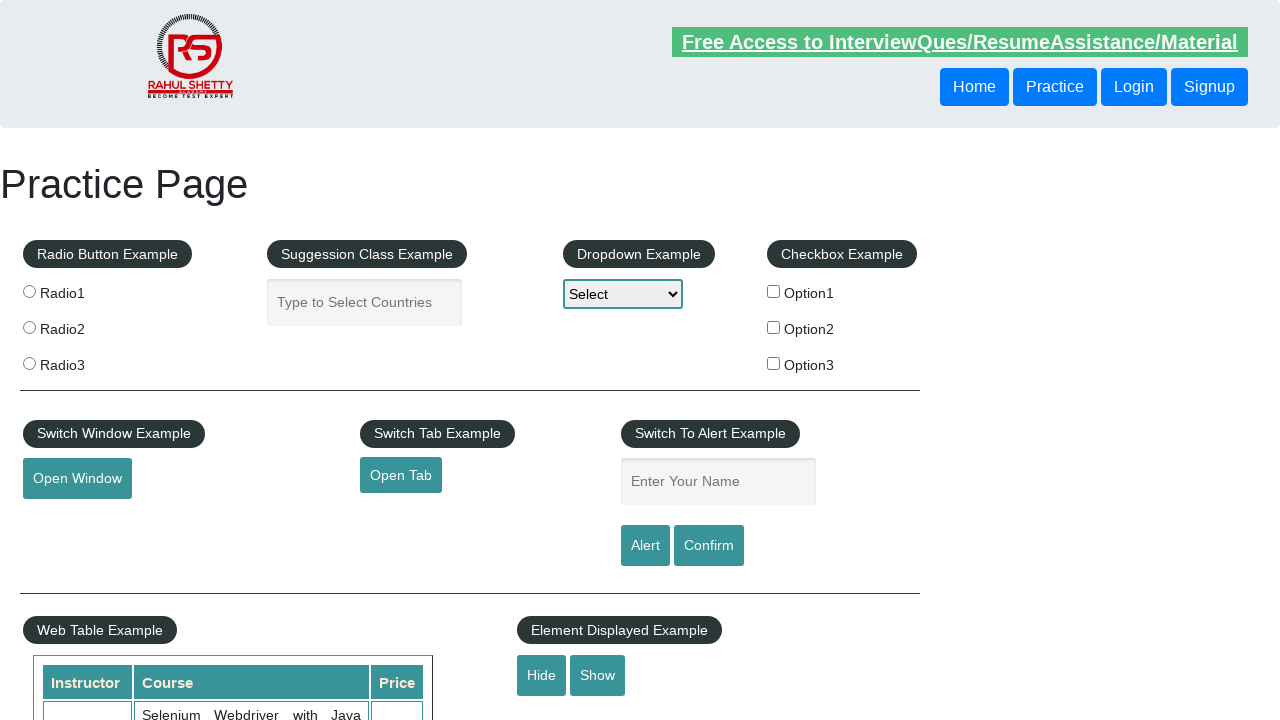

Set value 'Harpreet' in hidden text field using JavaScript
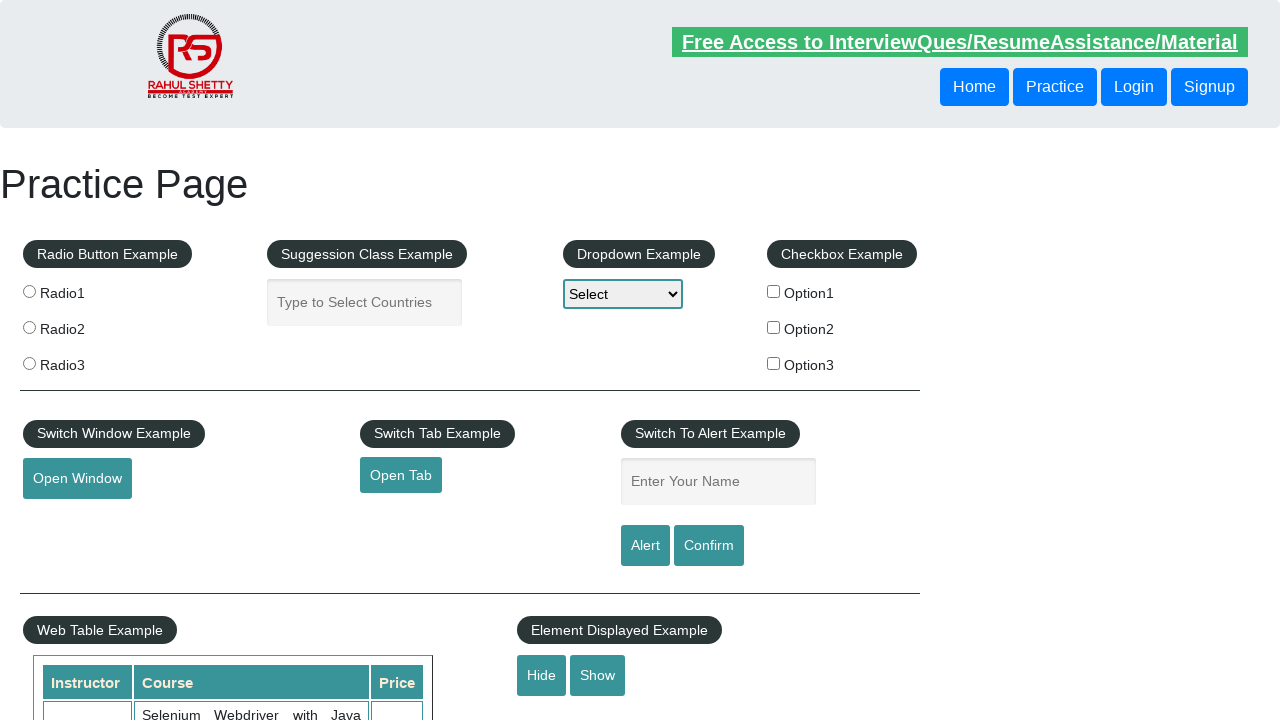

Clicked show button to display text field again at (598, 675) on #show-textbox
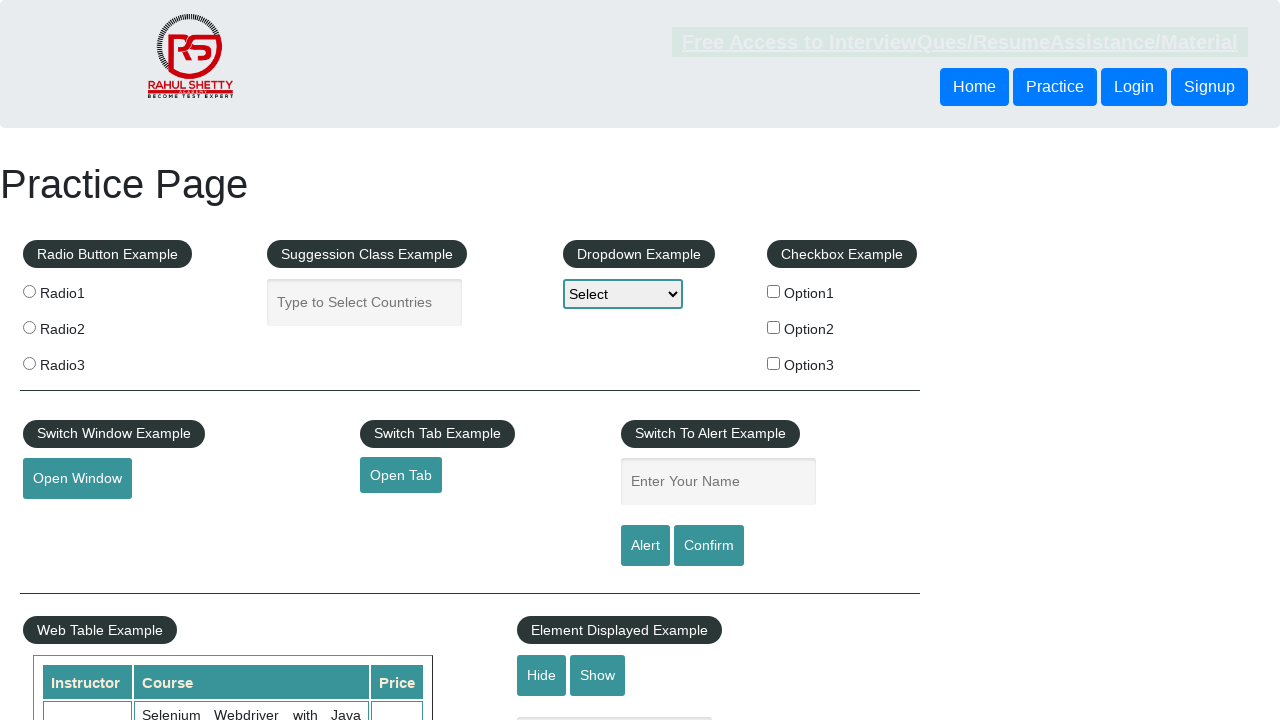

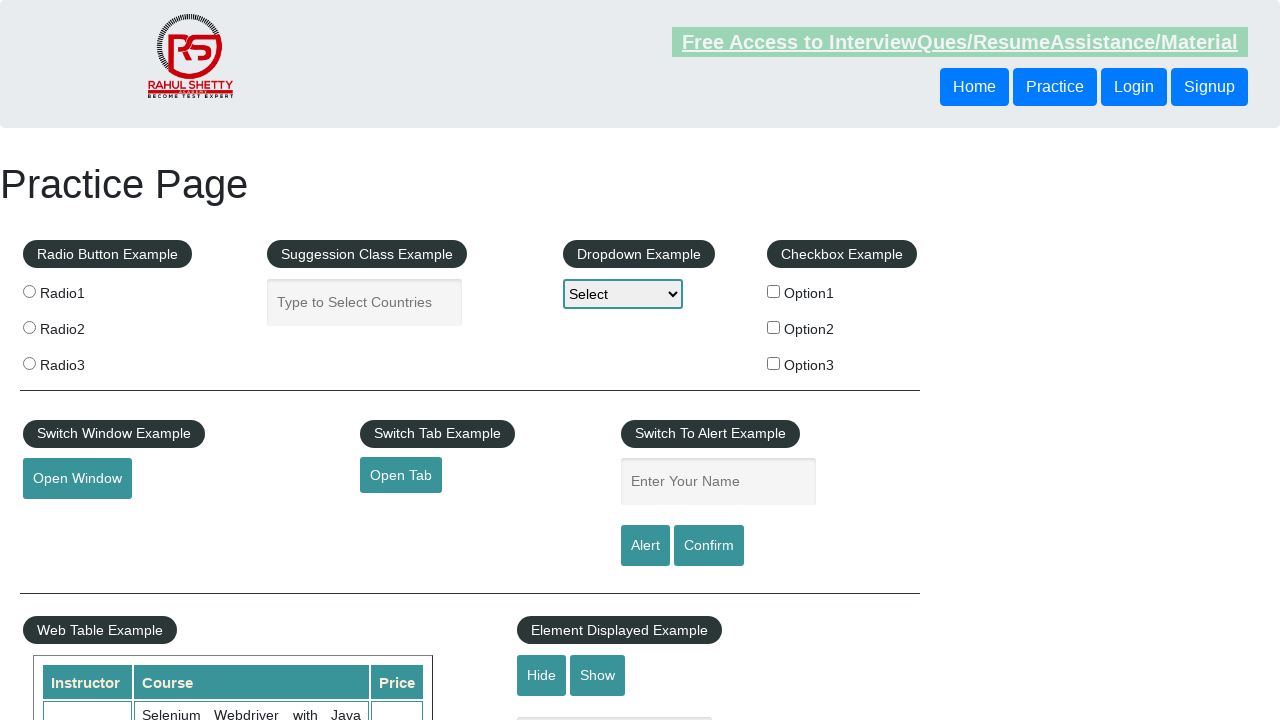